Tests horizontal slider functionality by navigating to the slider page and dragging the slider to change its value

Starting URL: https://the-internet.herokuapp.com

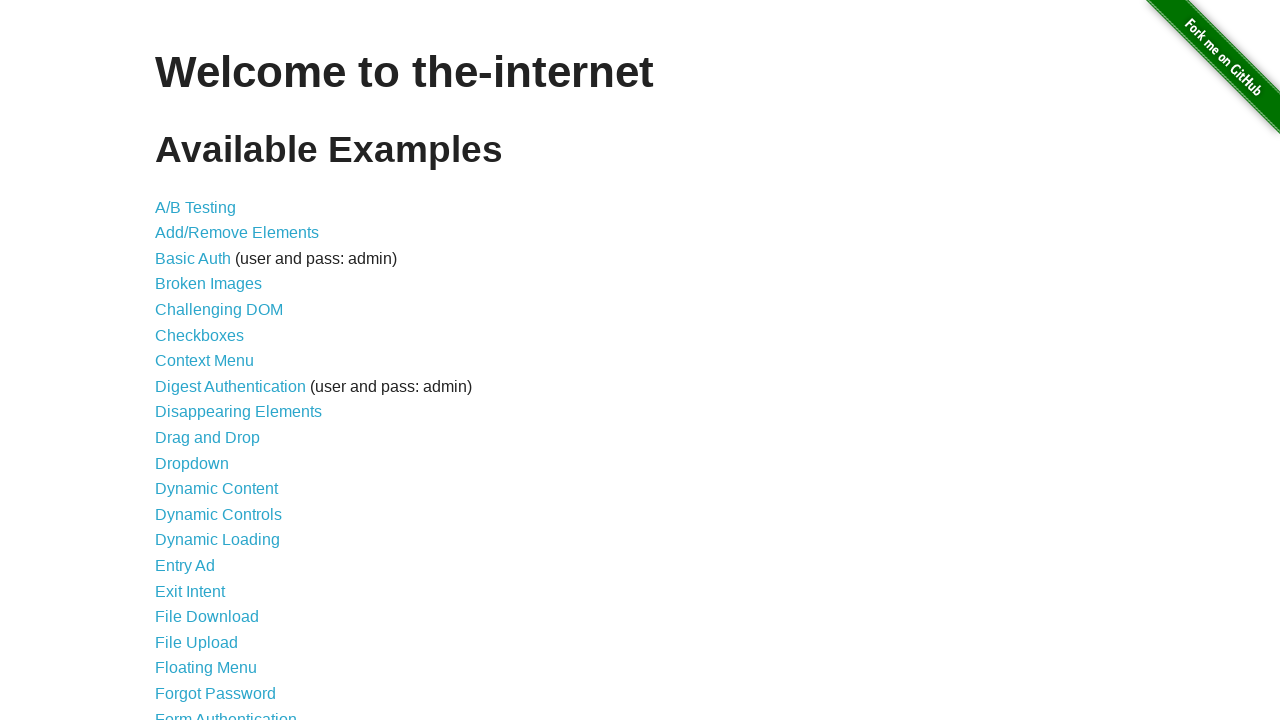

Clicked on Horizontal Slider link at (214, 361) on text=Horizontal Slider
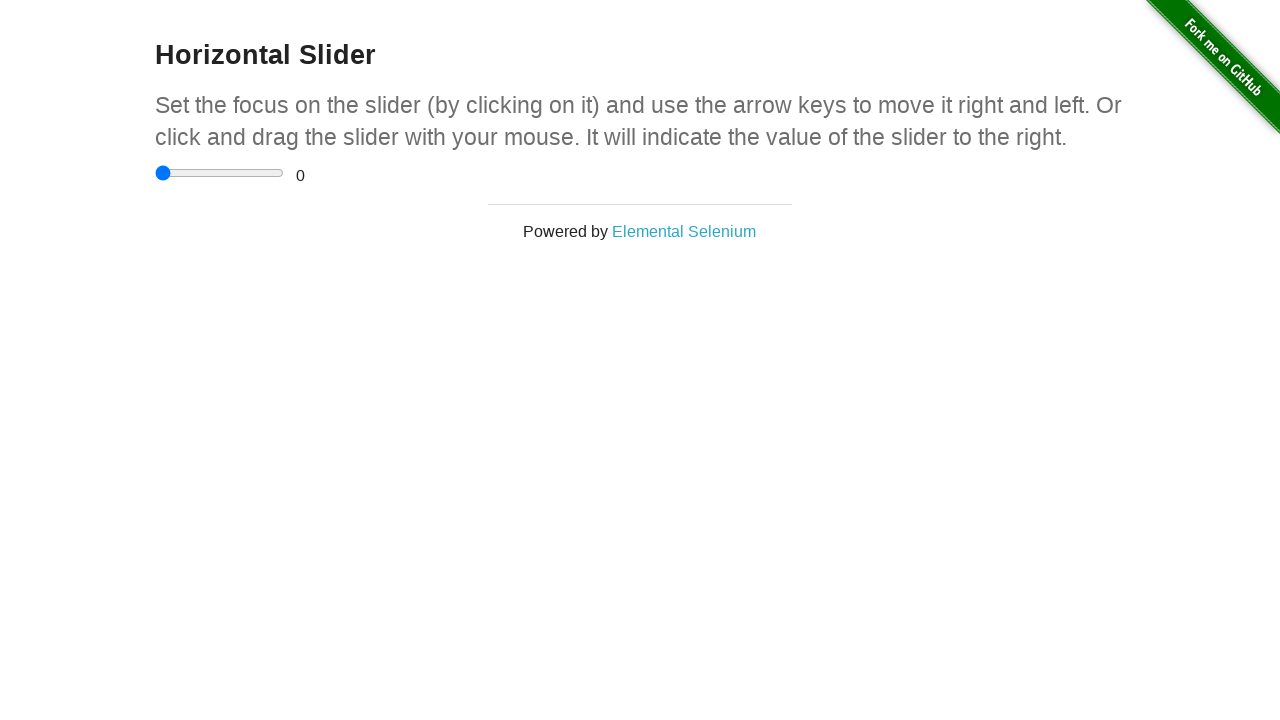

Slider element loaded
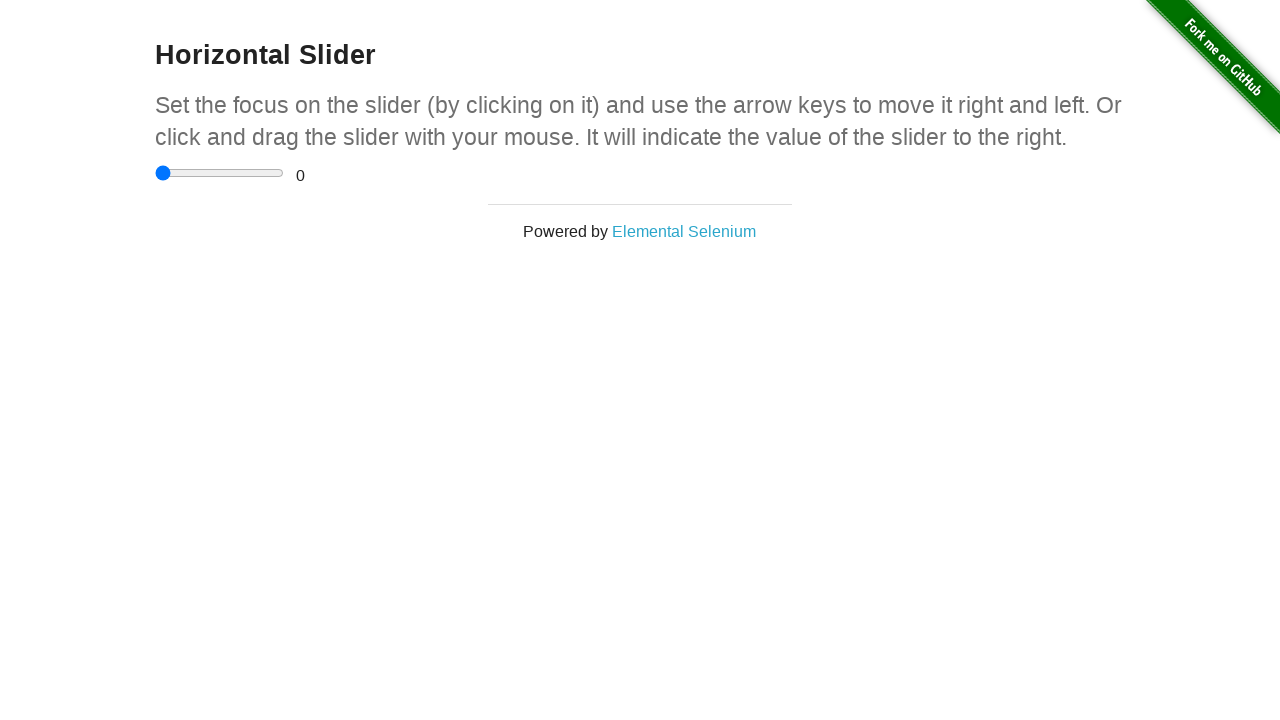

Located slider element
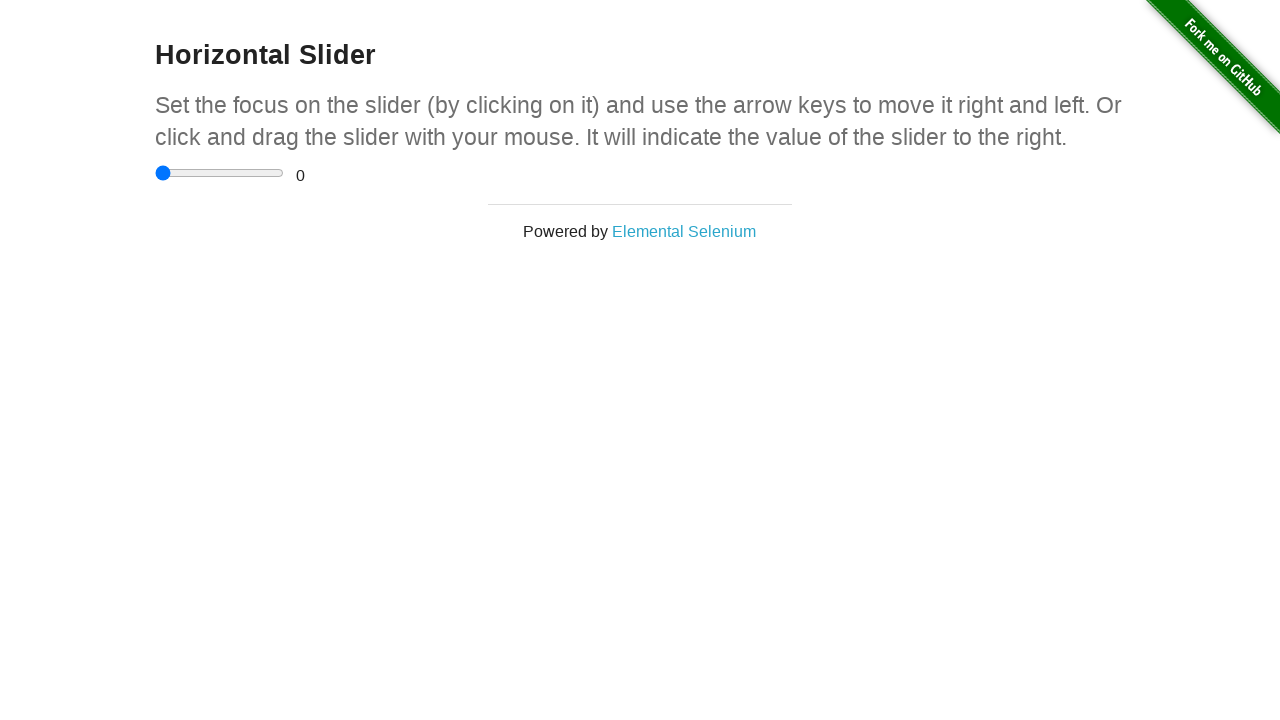

Retrieved slider bounding box
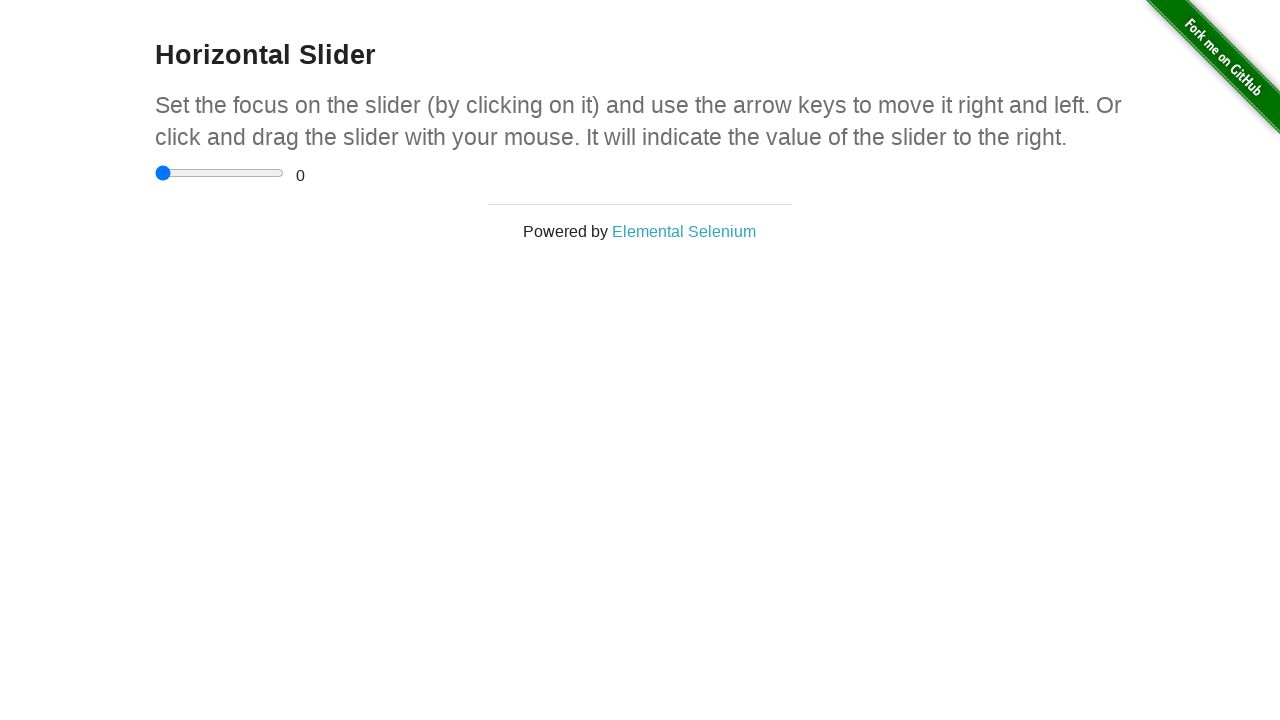

Moved mouse to slider center position at (220, 173)
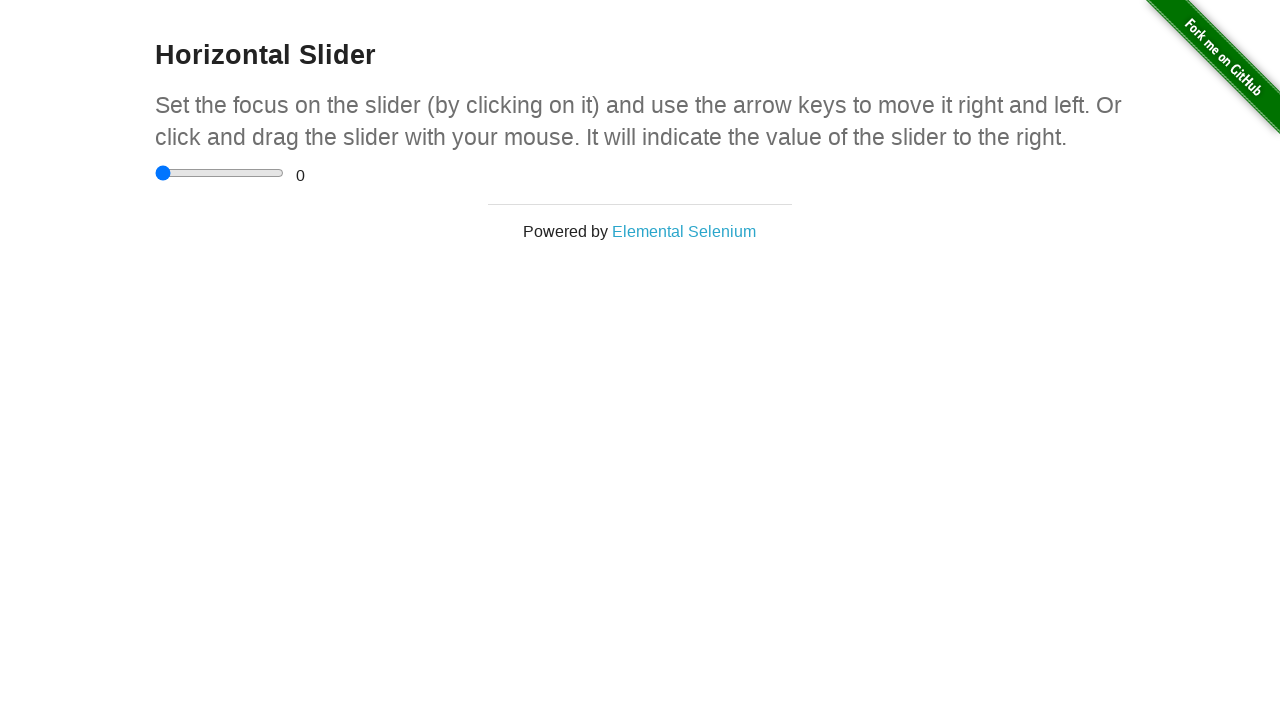

Pressed mouse button down on slider at (220, 173)
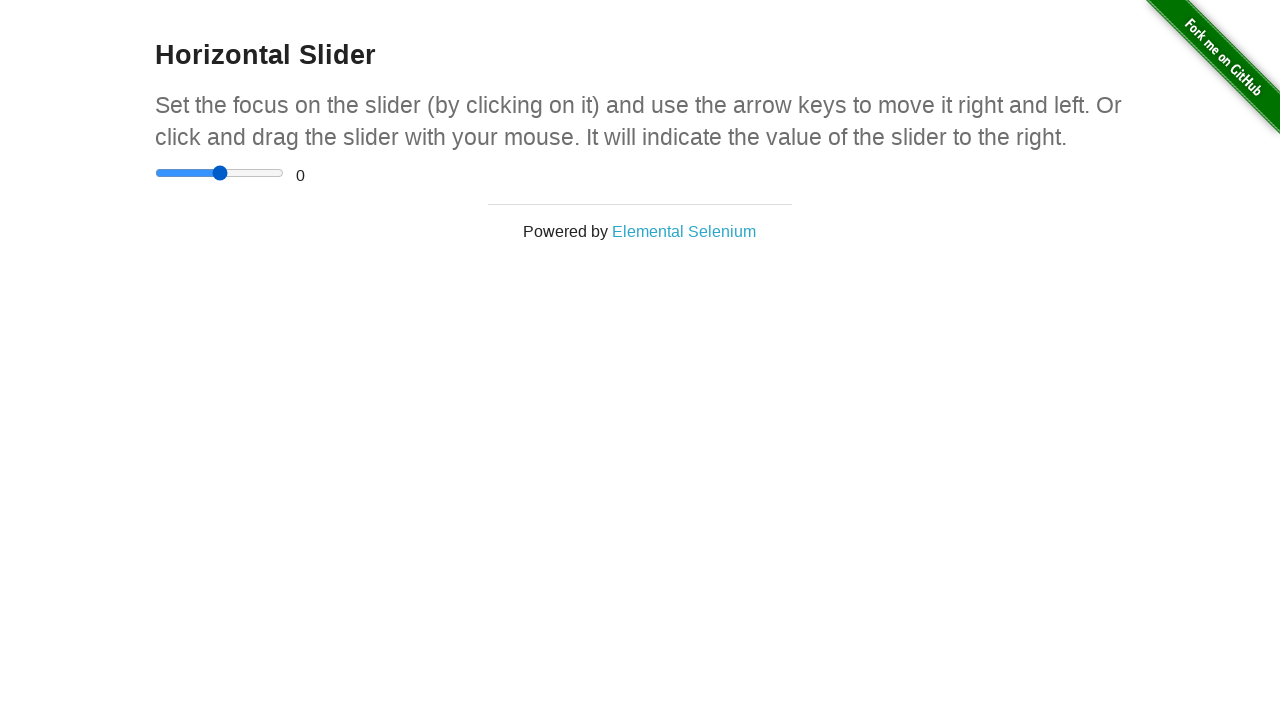

Dragged slider to the right by 55 pixels at (274, 173)
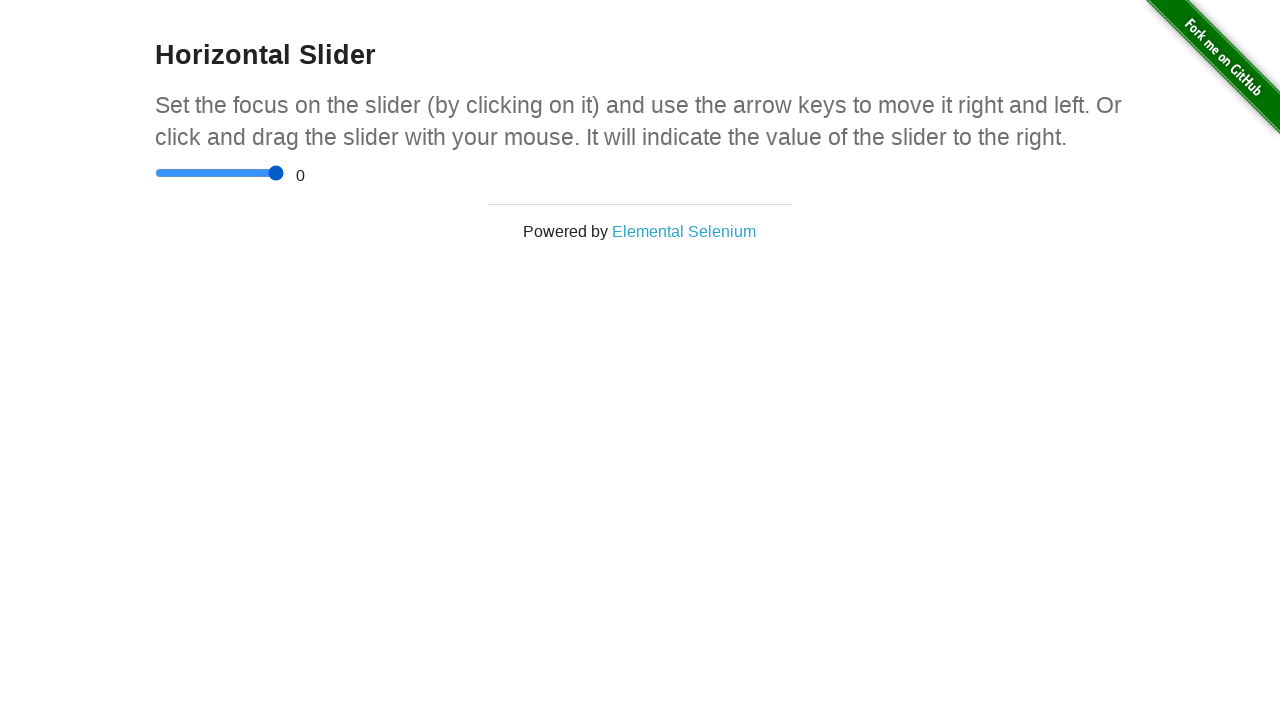

Released mouse button to complete slider drag at (274, 173)
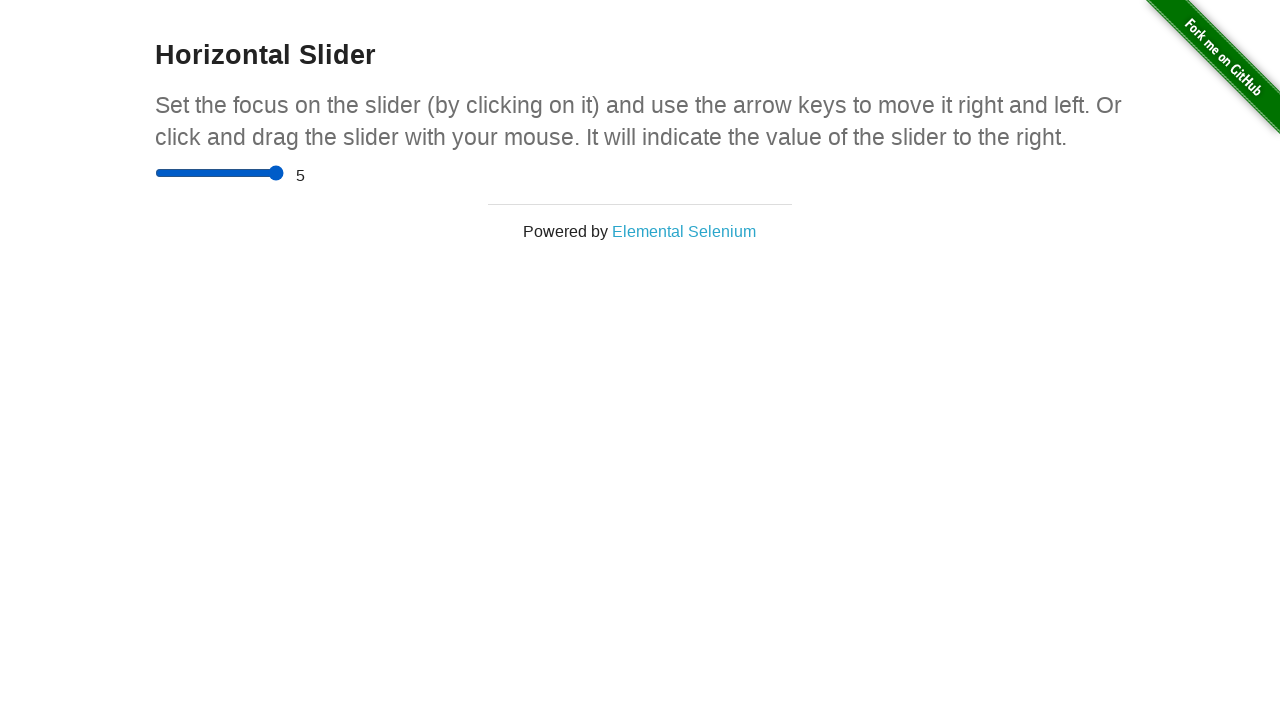

Navigated back to main page
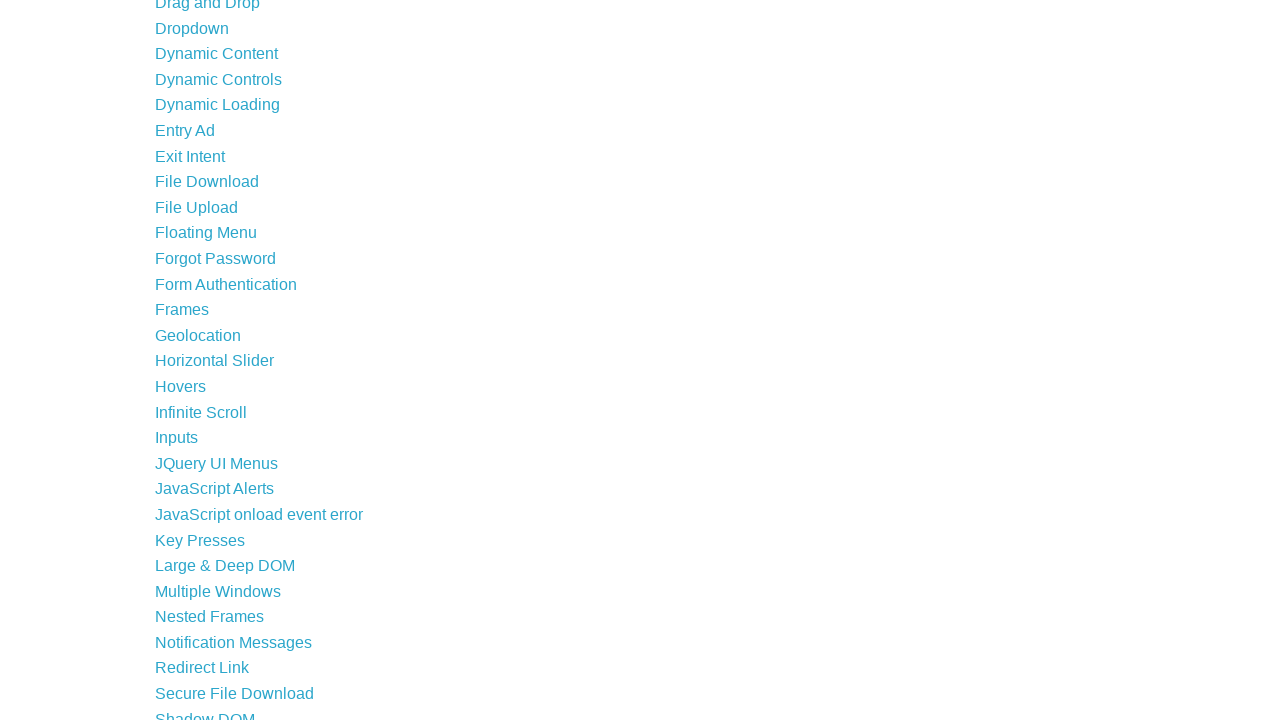

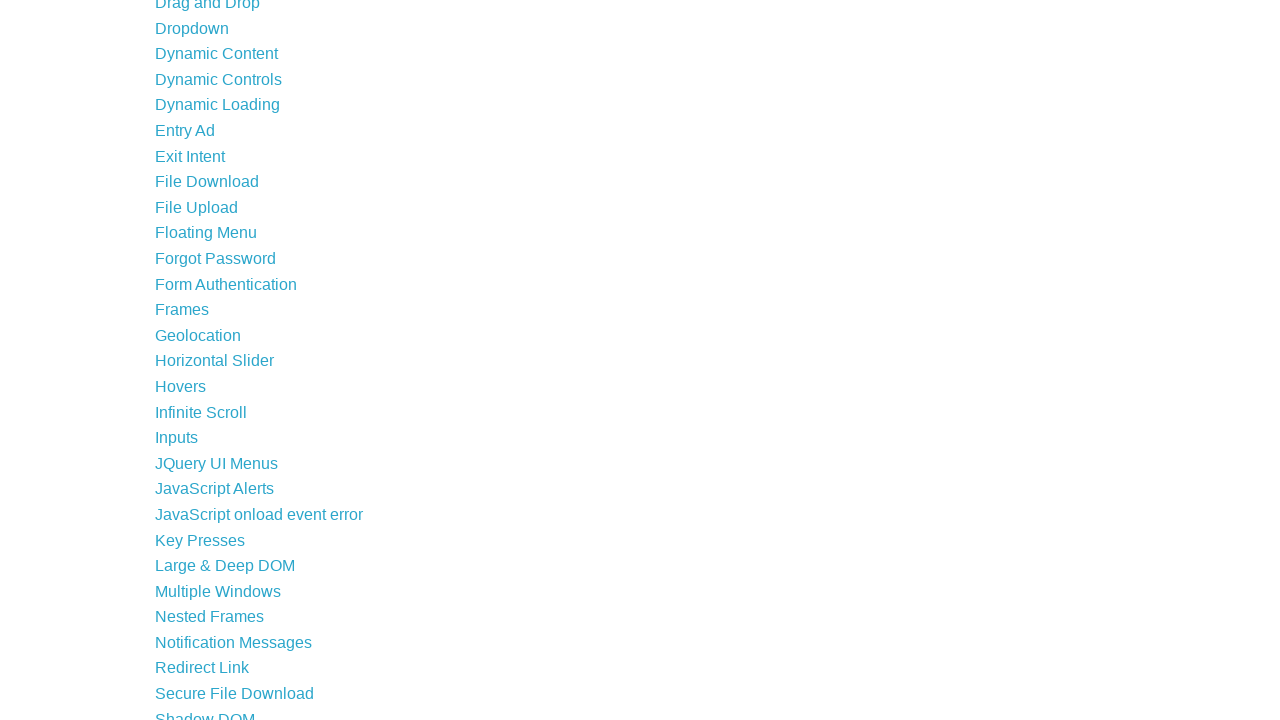